Tests a sample todo app by clicking on two list items, clearing an input field, entering new text, and clicking an add button to add a new todo item.

Starting URL: https://lambdatest.github.io/sample-todo-app/

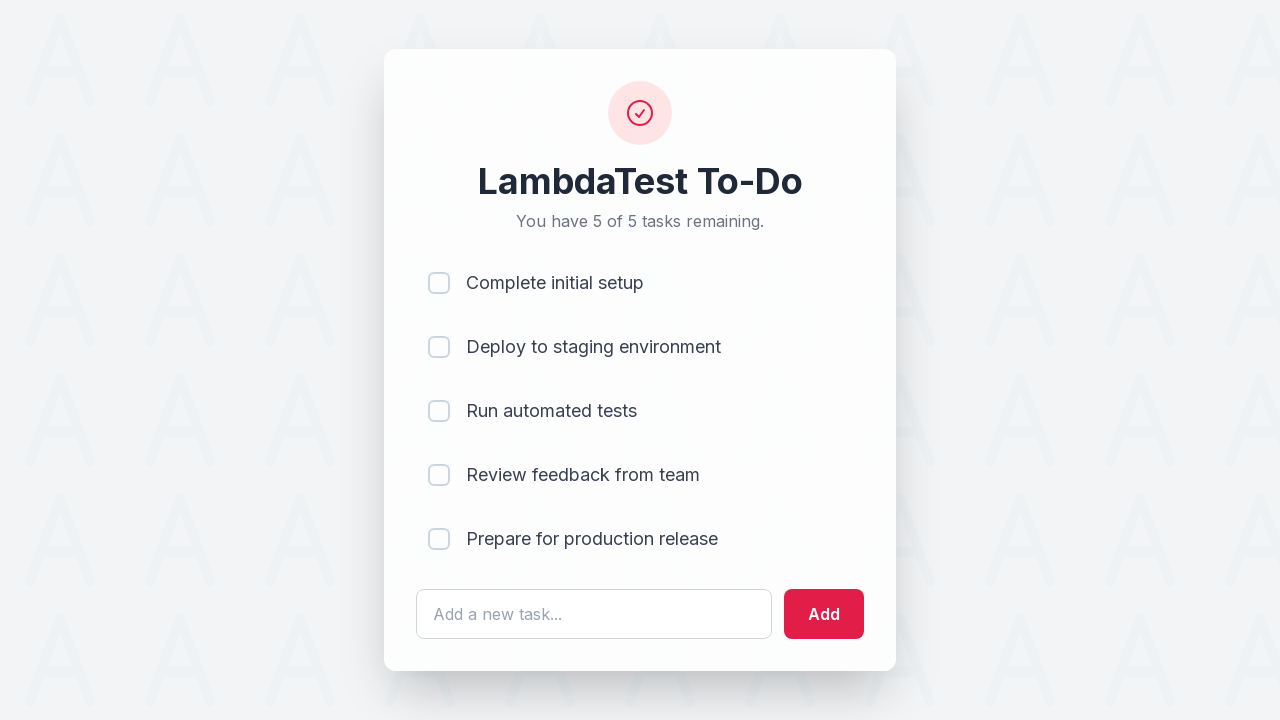

Clicked on first list item checkbox at (439, 283) on [name='li1']
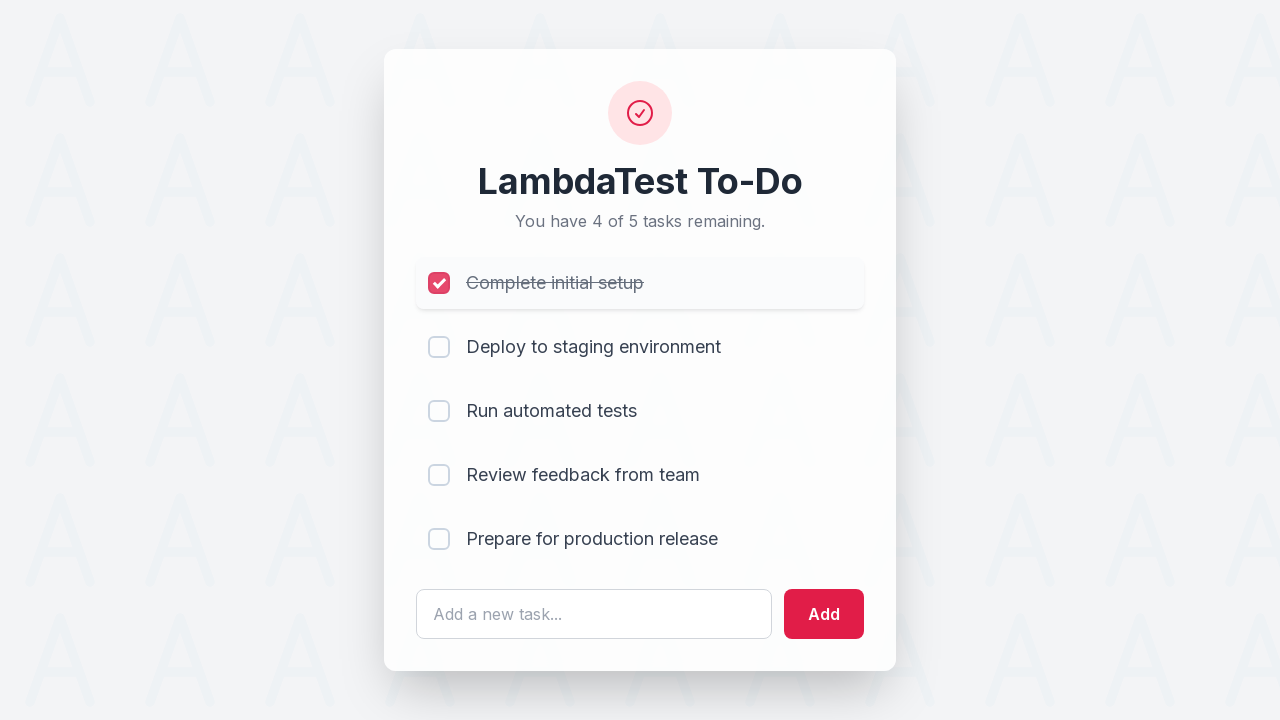

Clicked on second list item checkbox at (439, 347) on [name='li2']
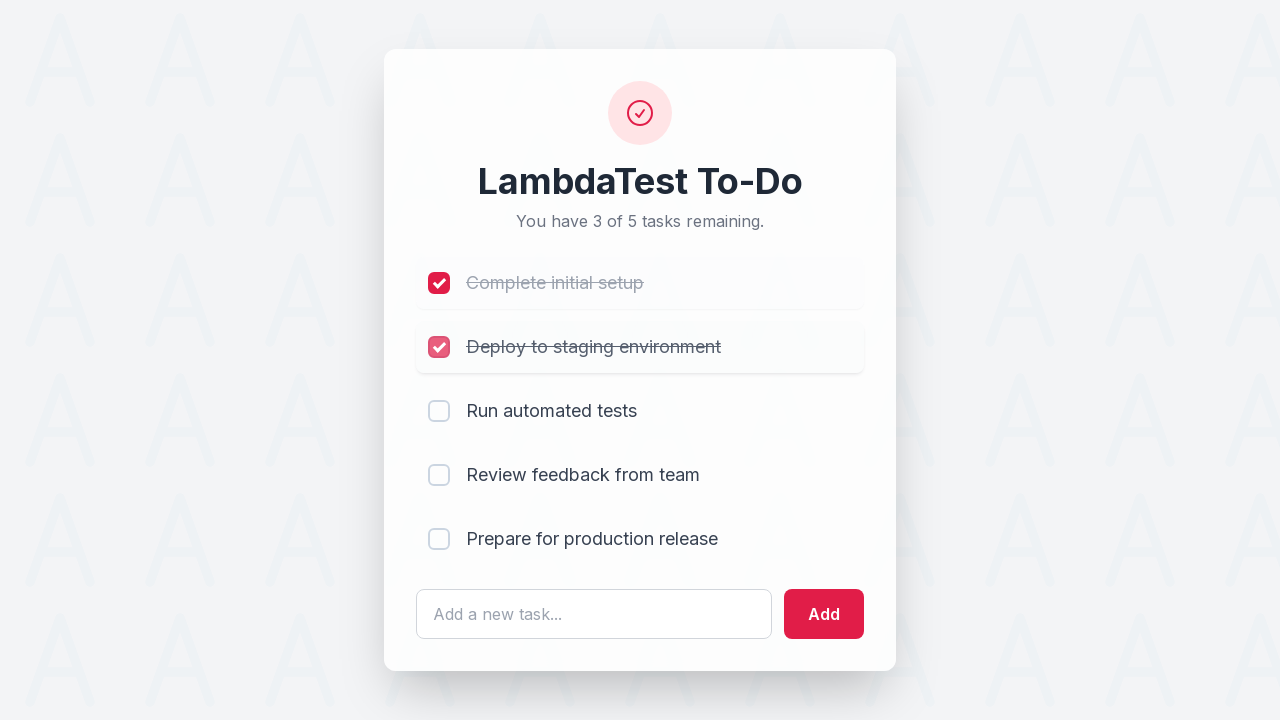

Cleared input field and entered new todo text: 'Yey, Let's add it to list' on #sampletodotext
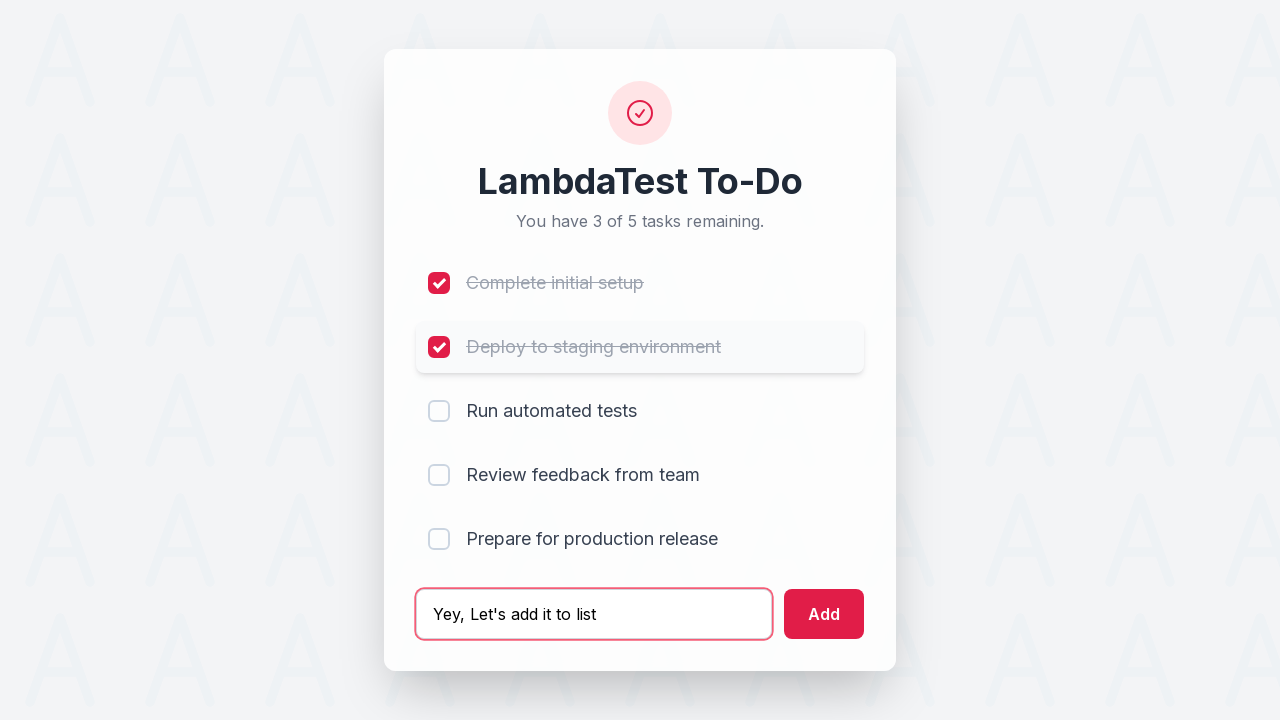

Clicked add button to add new todo item at (824, 614) on #addbutton
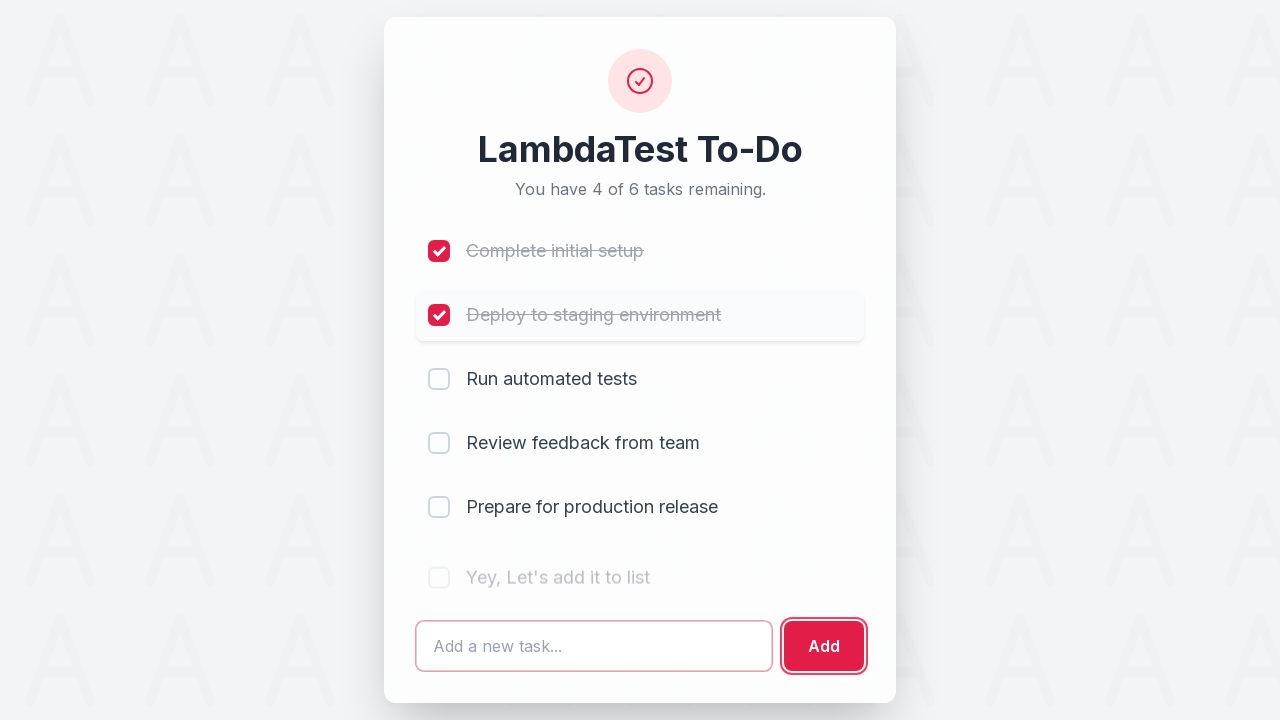

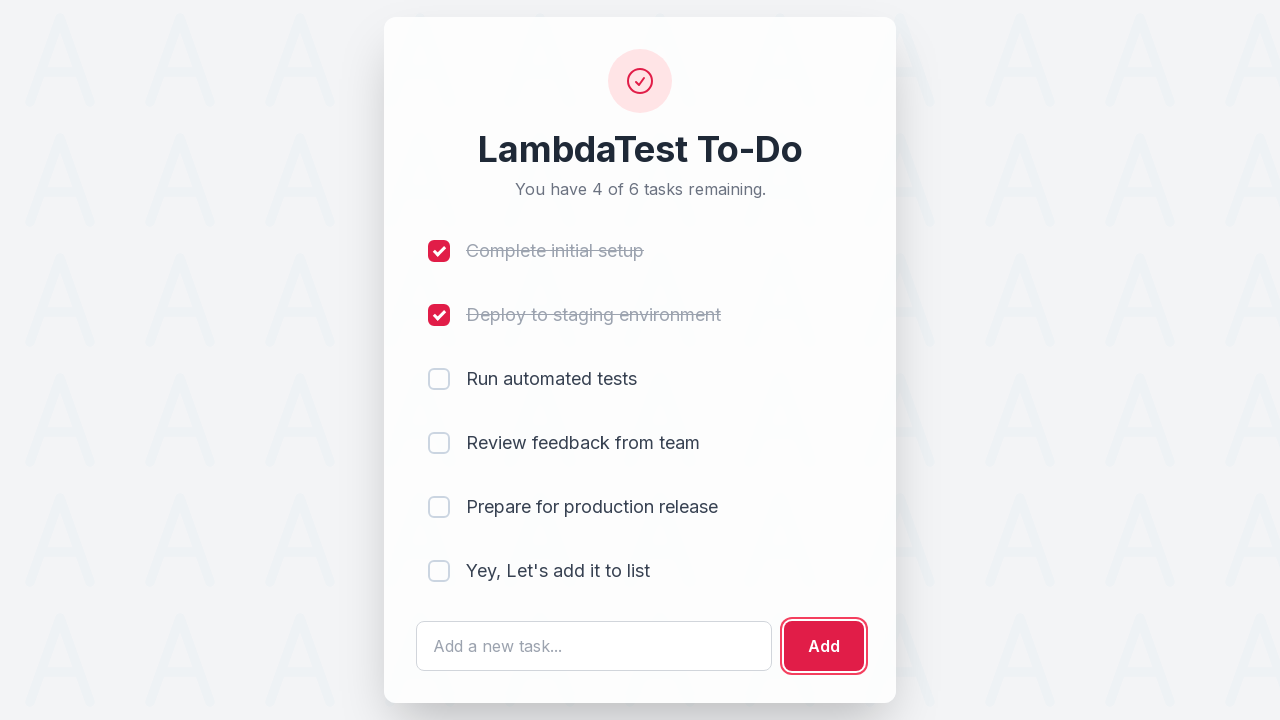